Tests page load and scroll functionality with title verification

Starting URL: https://the-internet.herokuapp.com/

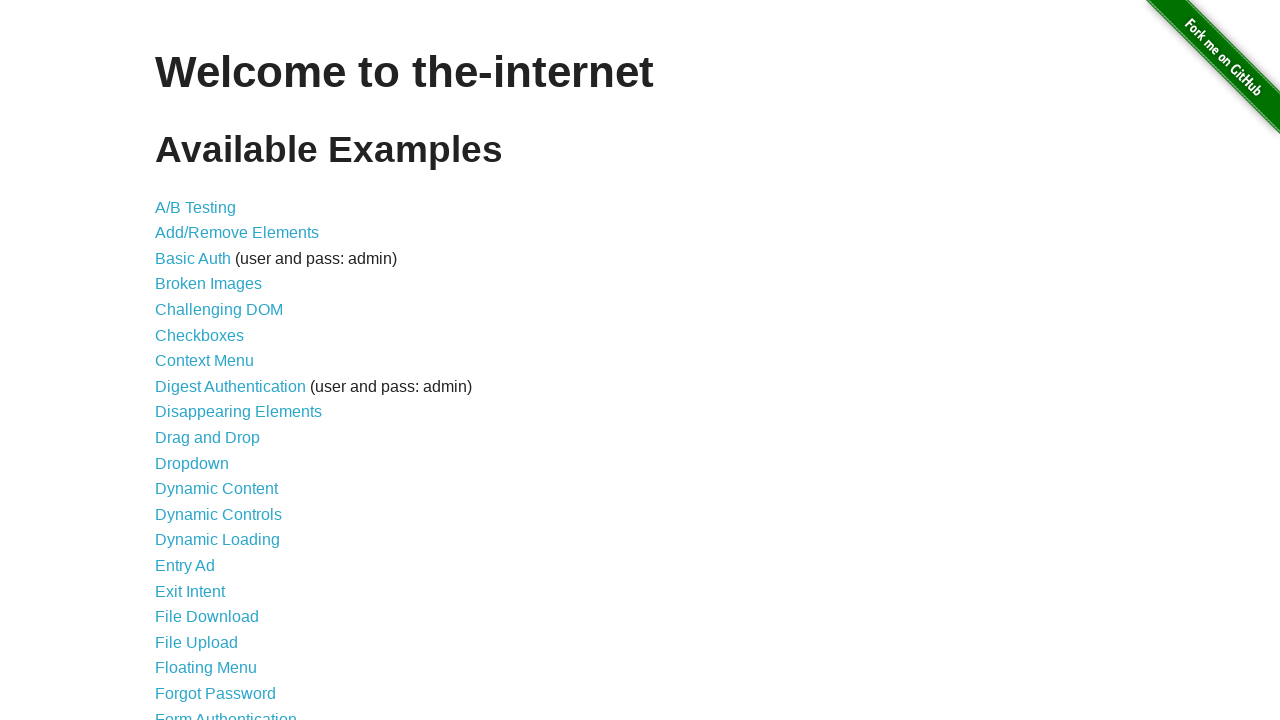

Waited for page title to be 'The Internet'
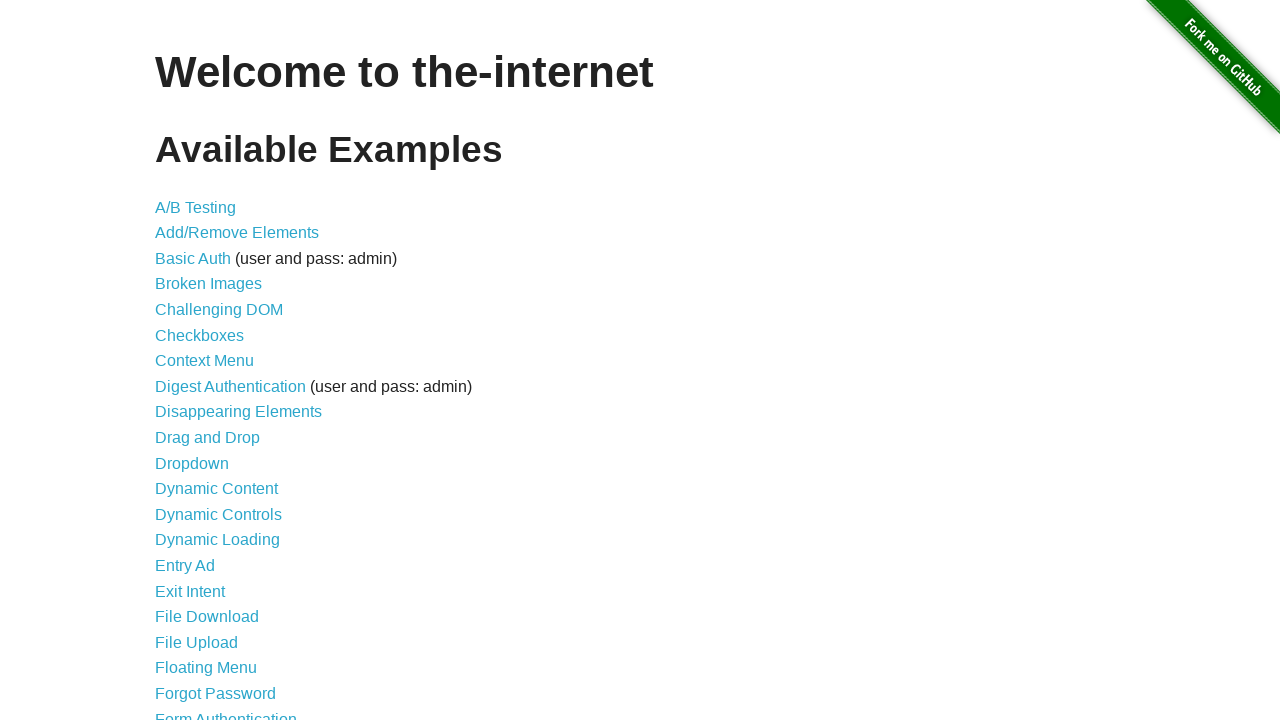

Scrolled down by one viewport height
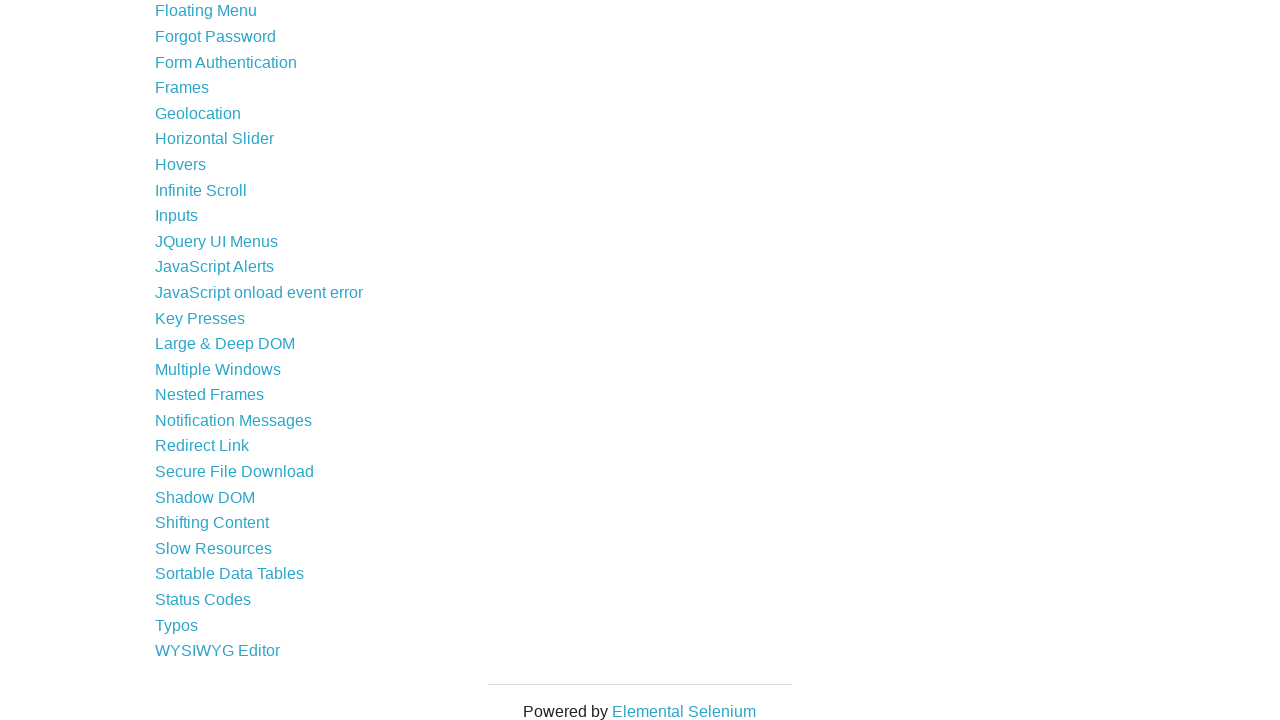

Scrolled up by one viewport height
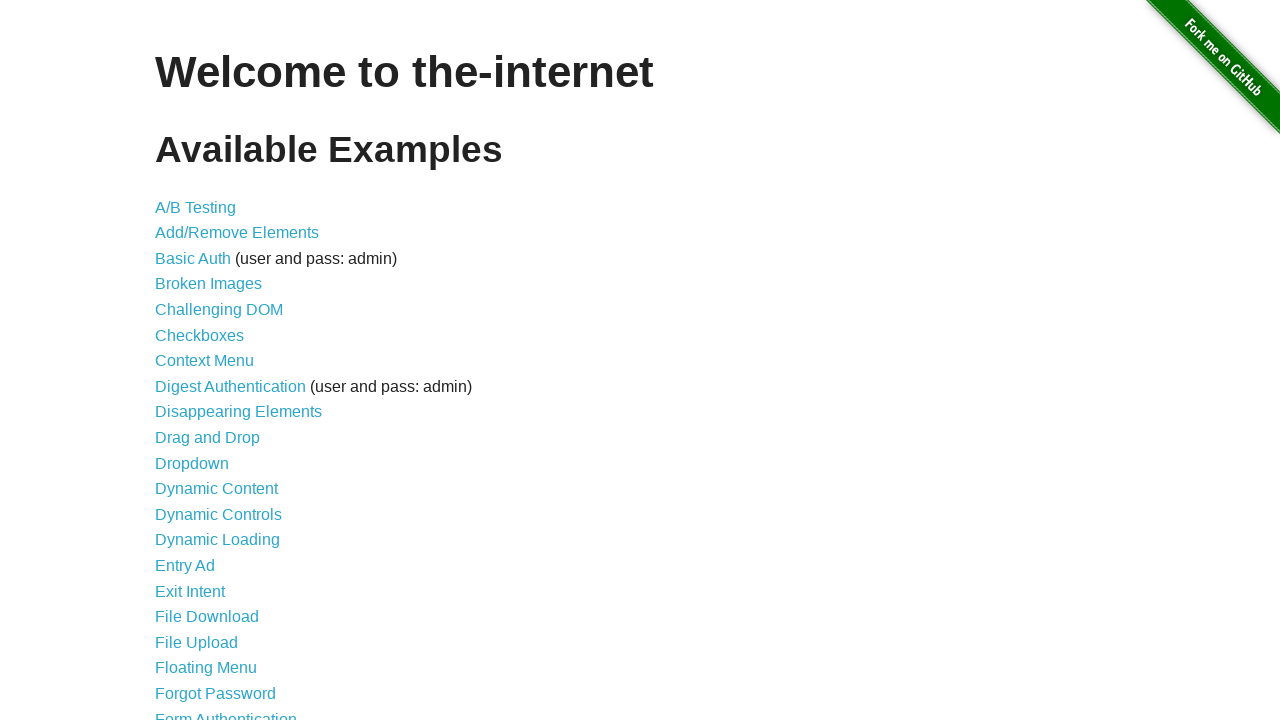

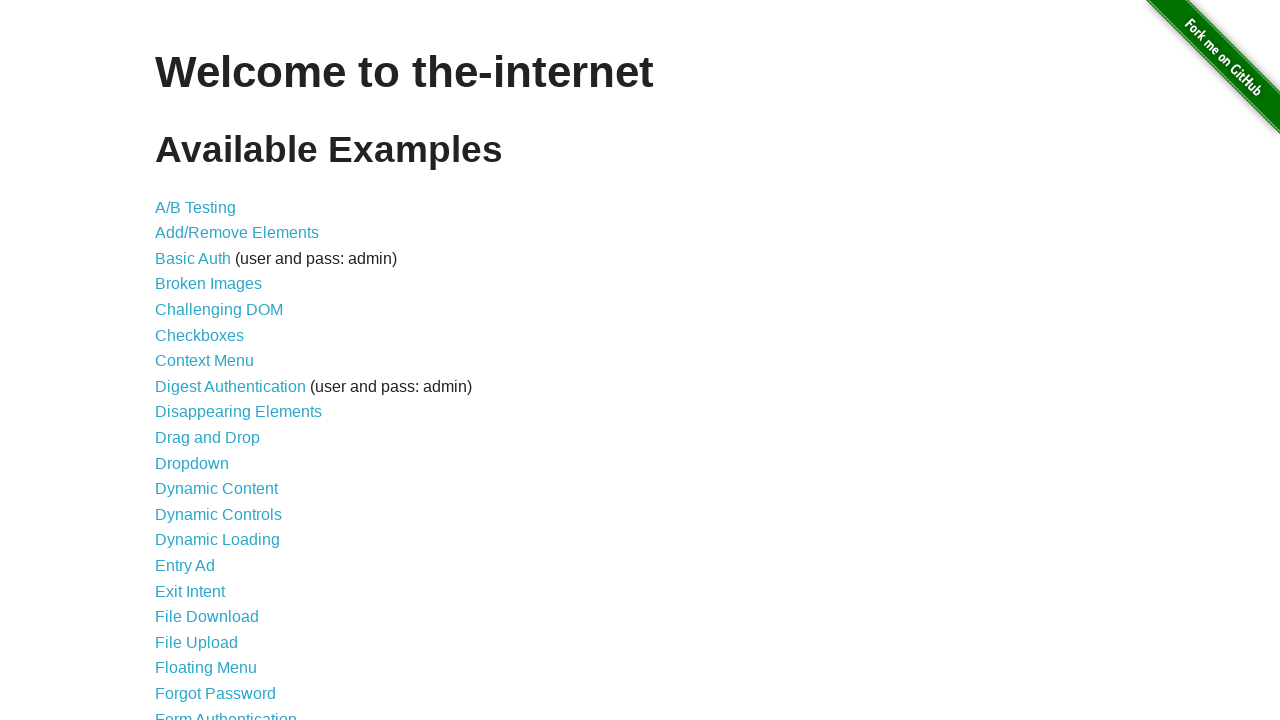